Navigates to Fresno Plumbing contact page and fills out the contact form with test data including name, email, phone, and message fields.

Starting URL: https://www.fresnoplumbinginc.com/contact-us/

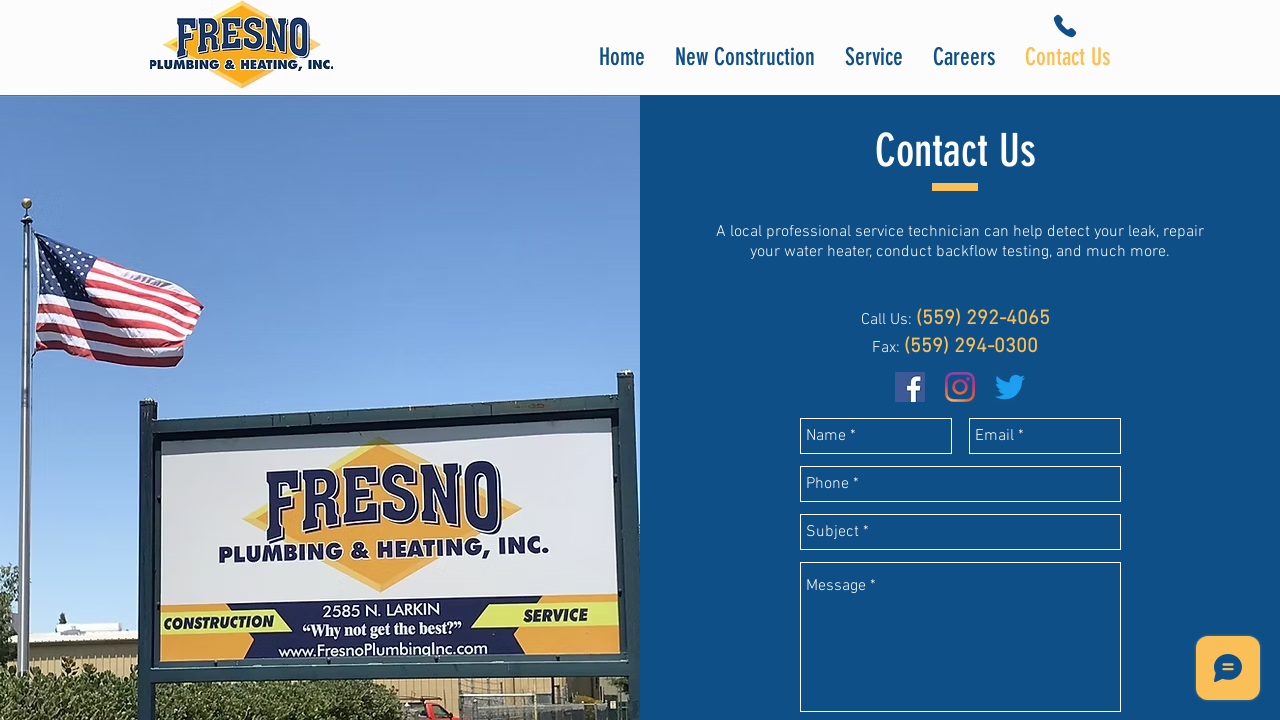

Waited for contact form to load
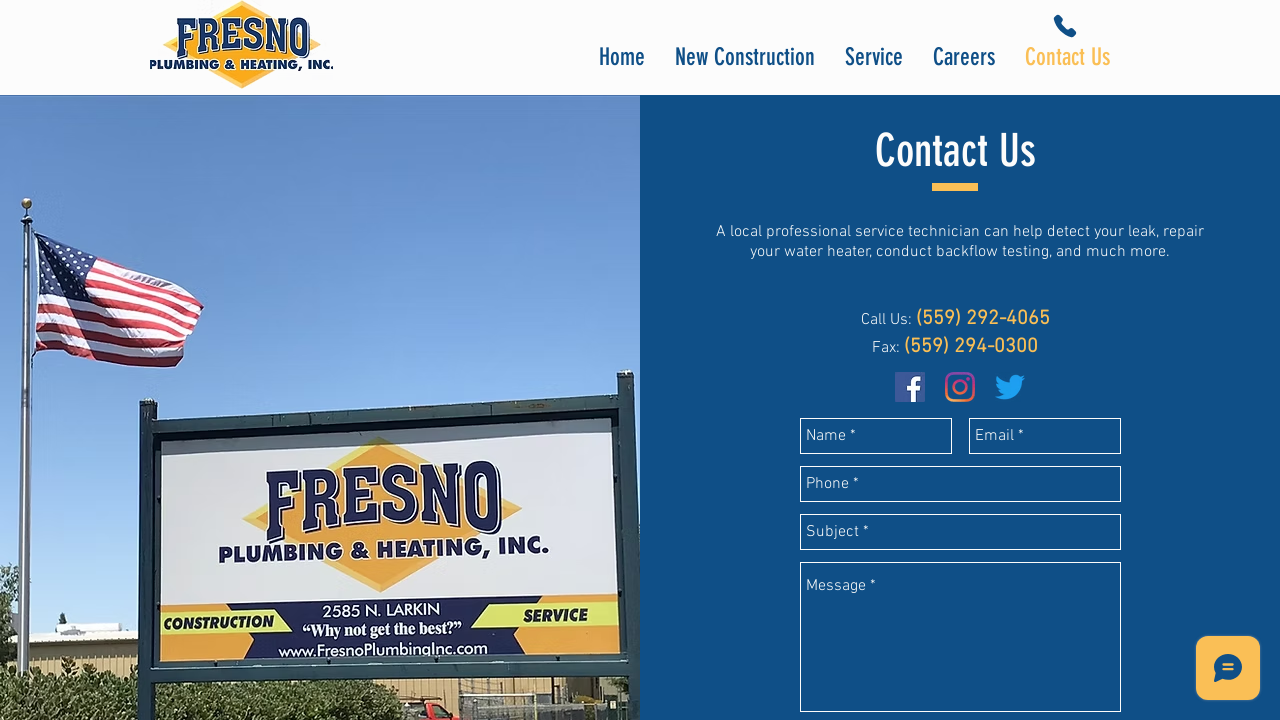

Filled text field with name 'Jane Smith' on input[type='text'] >> nth=0
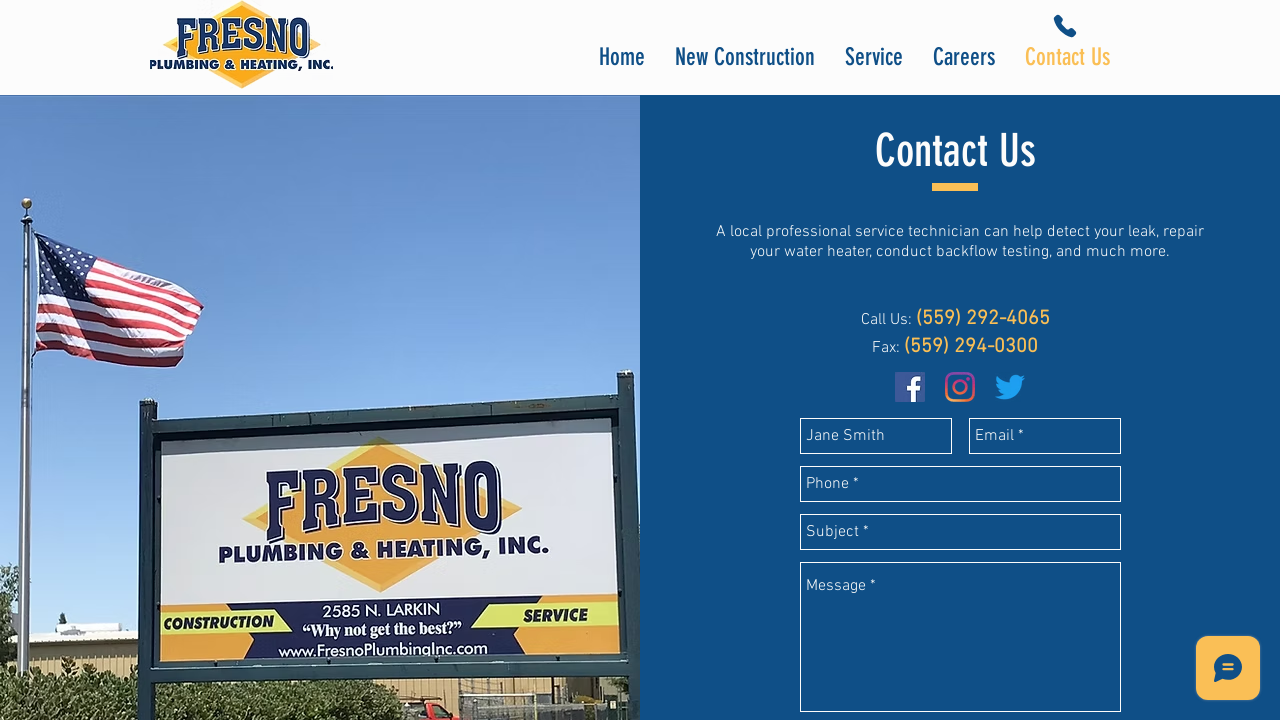

Filled text field with name 'Jane Smith' on input[type='text'] >> nth=1
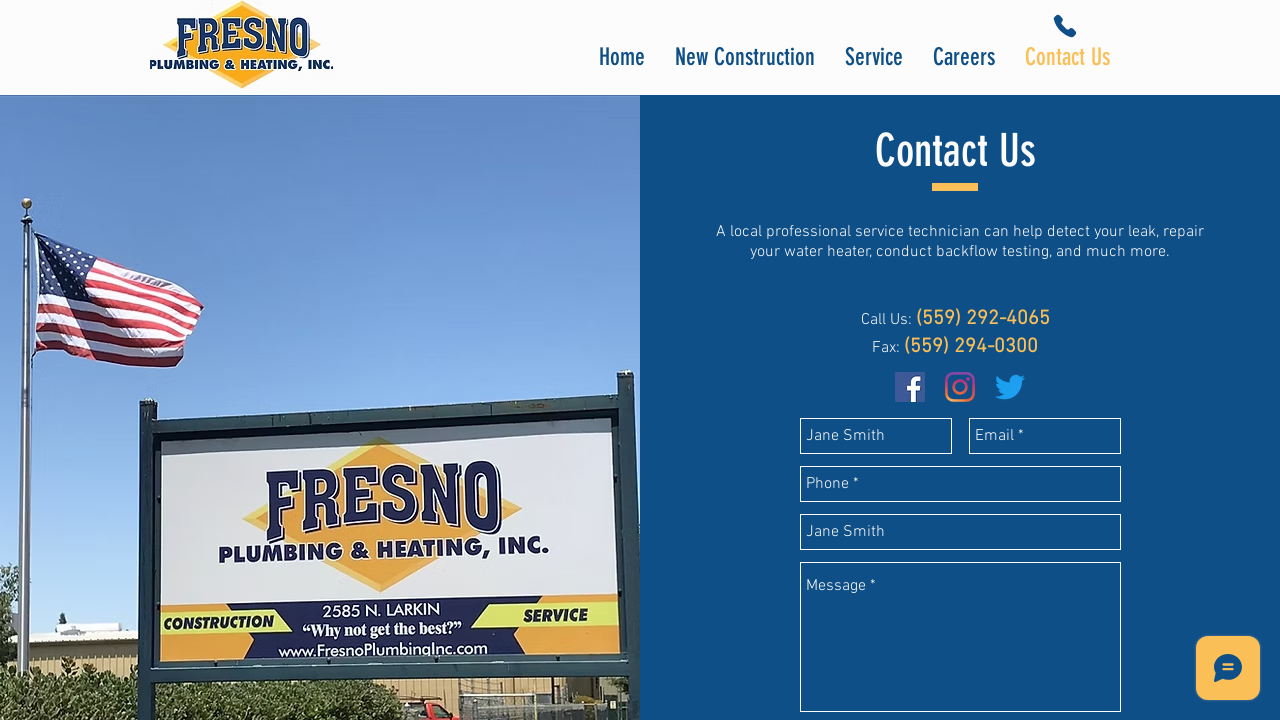

Filled email field with 'jane.smith@example.com' on input[type='email'] >> nth=0
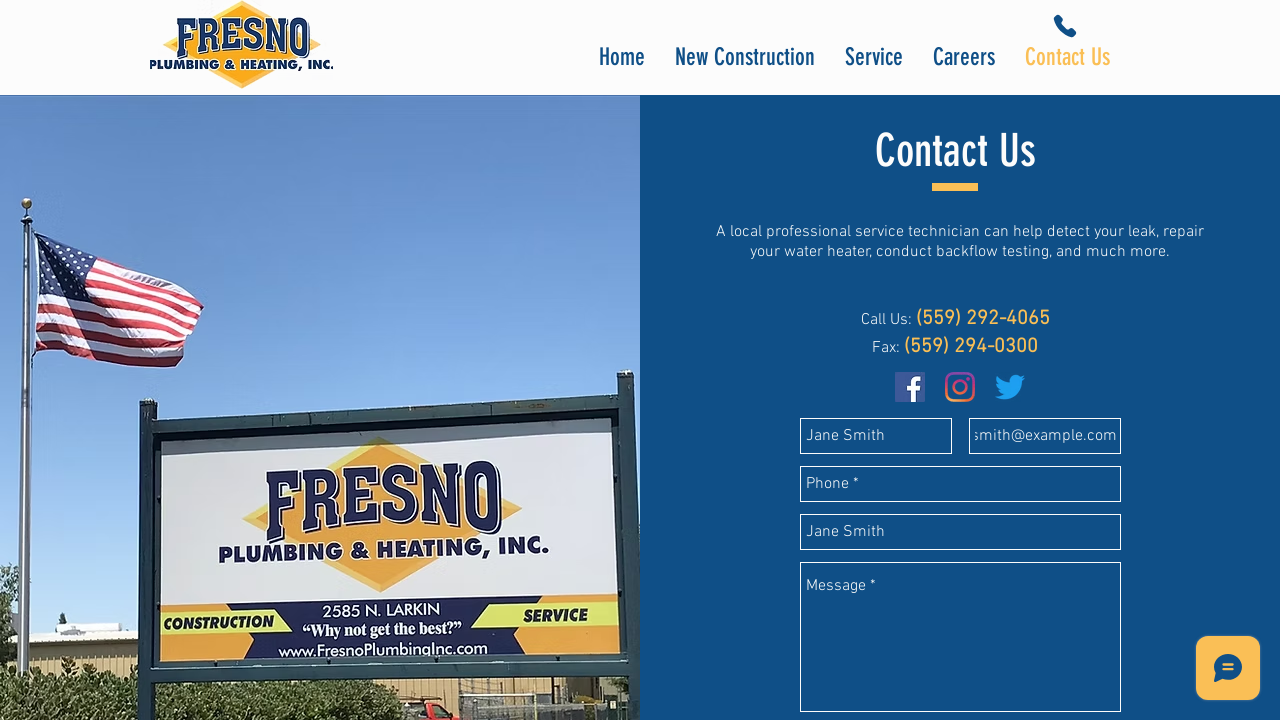

Filled telephone field with '+1987654321' on input[type='tel'] >> nth=0
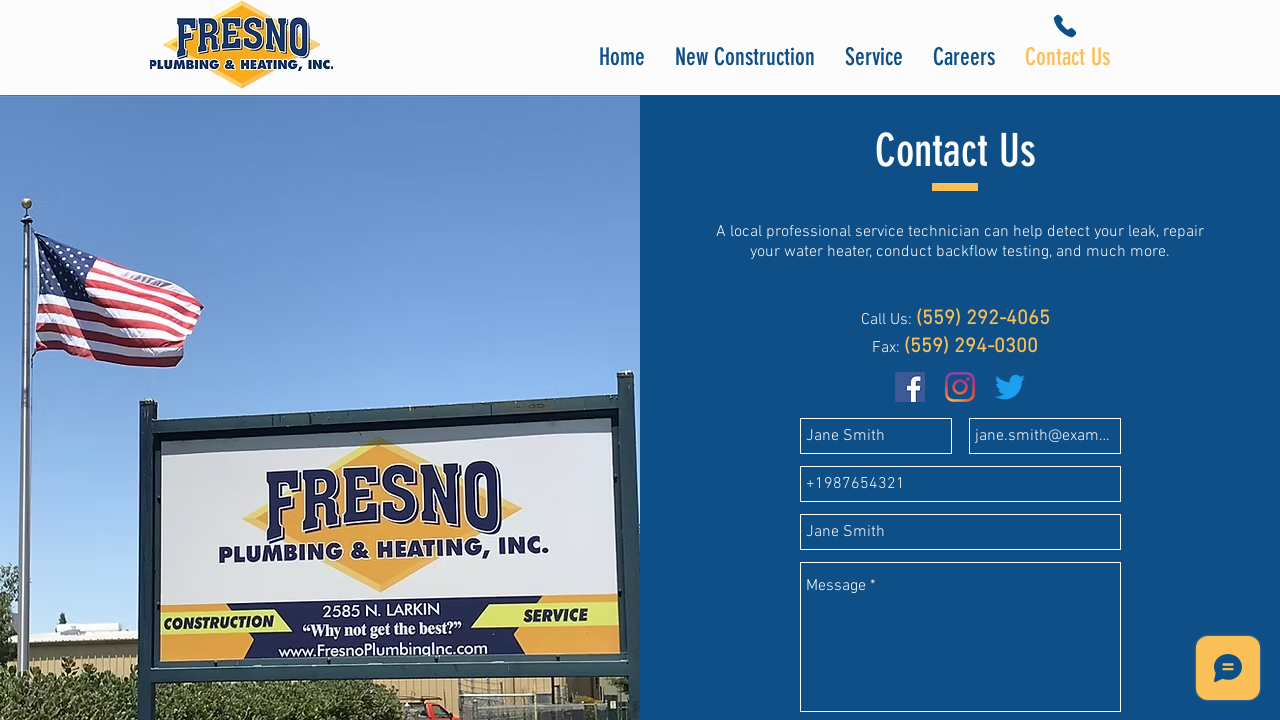

Filled message field with inquiry text on textarea >> nth=0
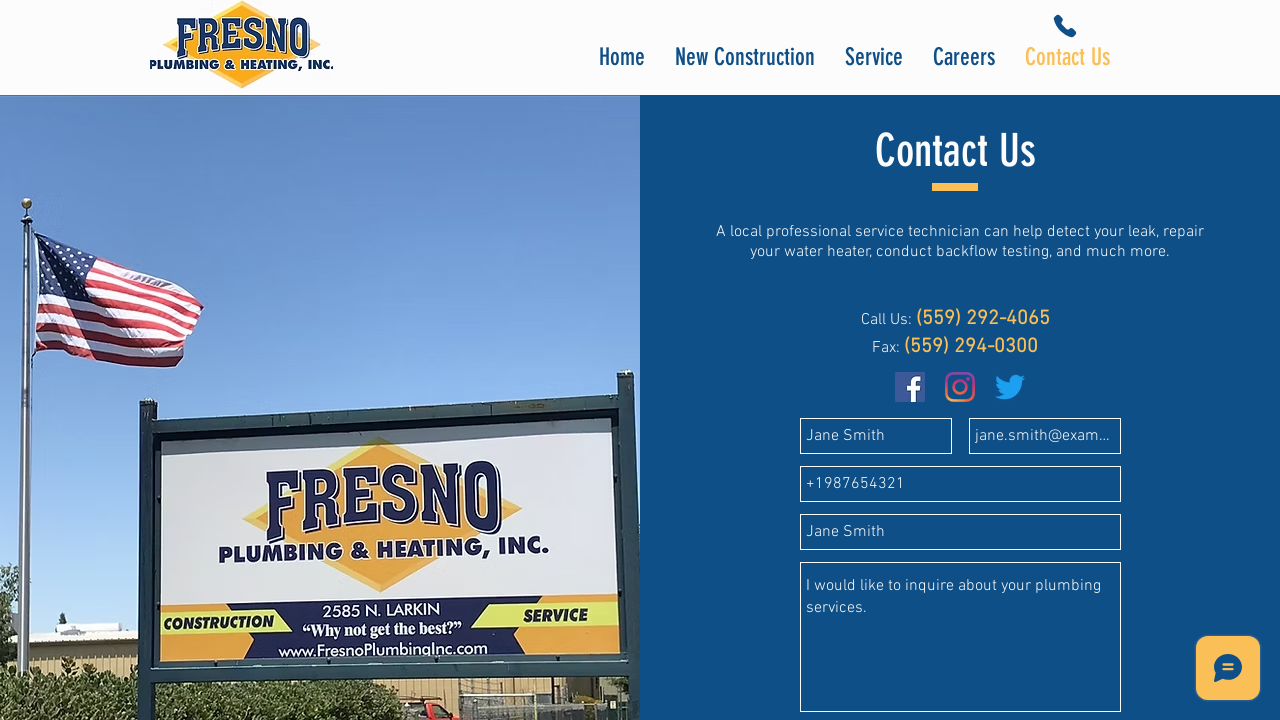

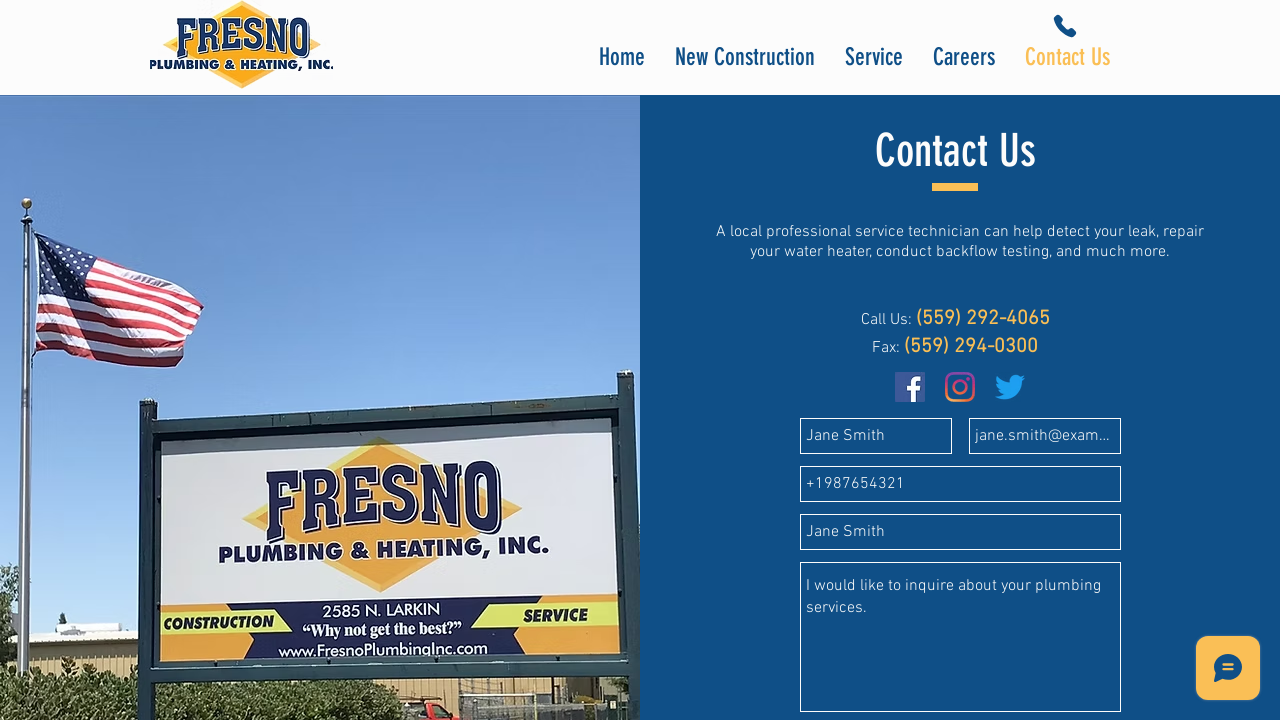